Tests form interaction on a testing website by interacting with dropdown menus and form elements

Starting URL: http://www.theTestingWorld.com/testings

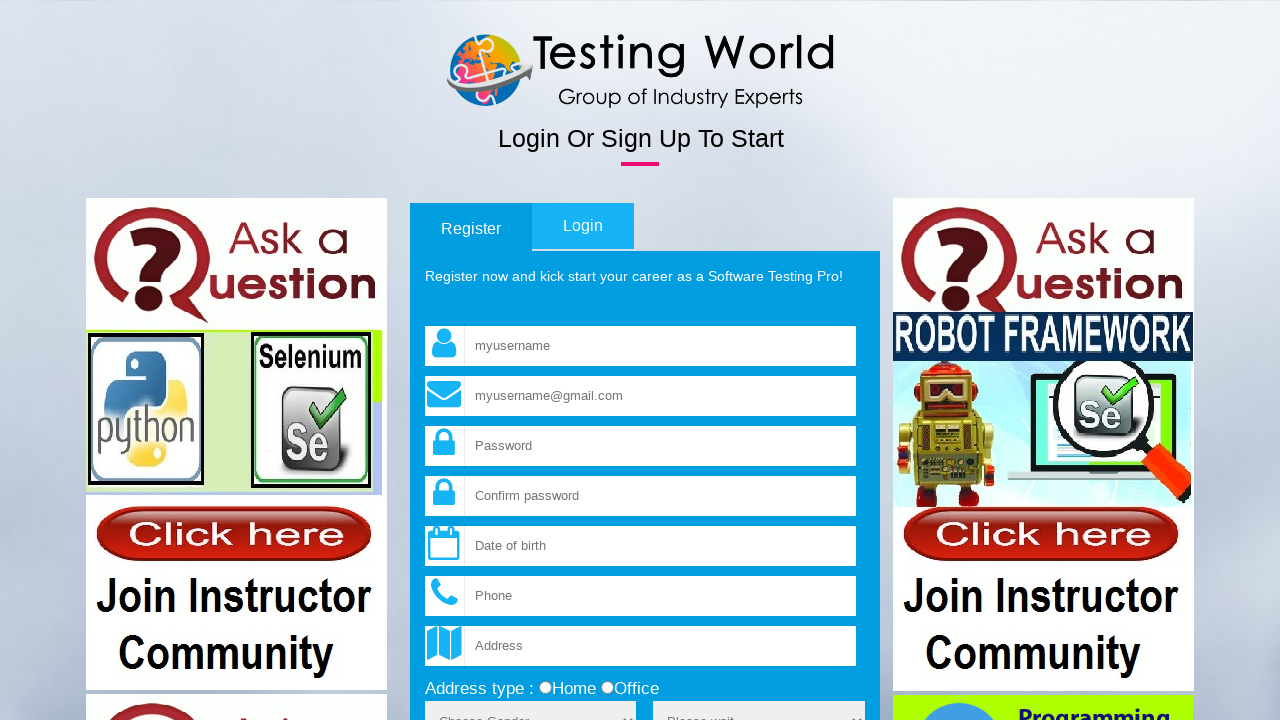

Set viewport size to 1920x1080
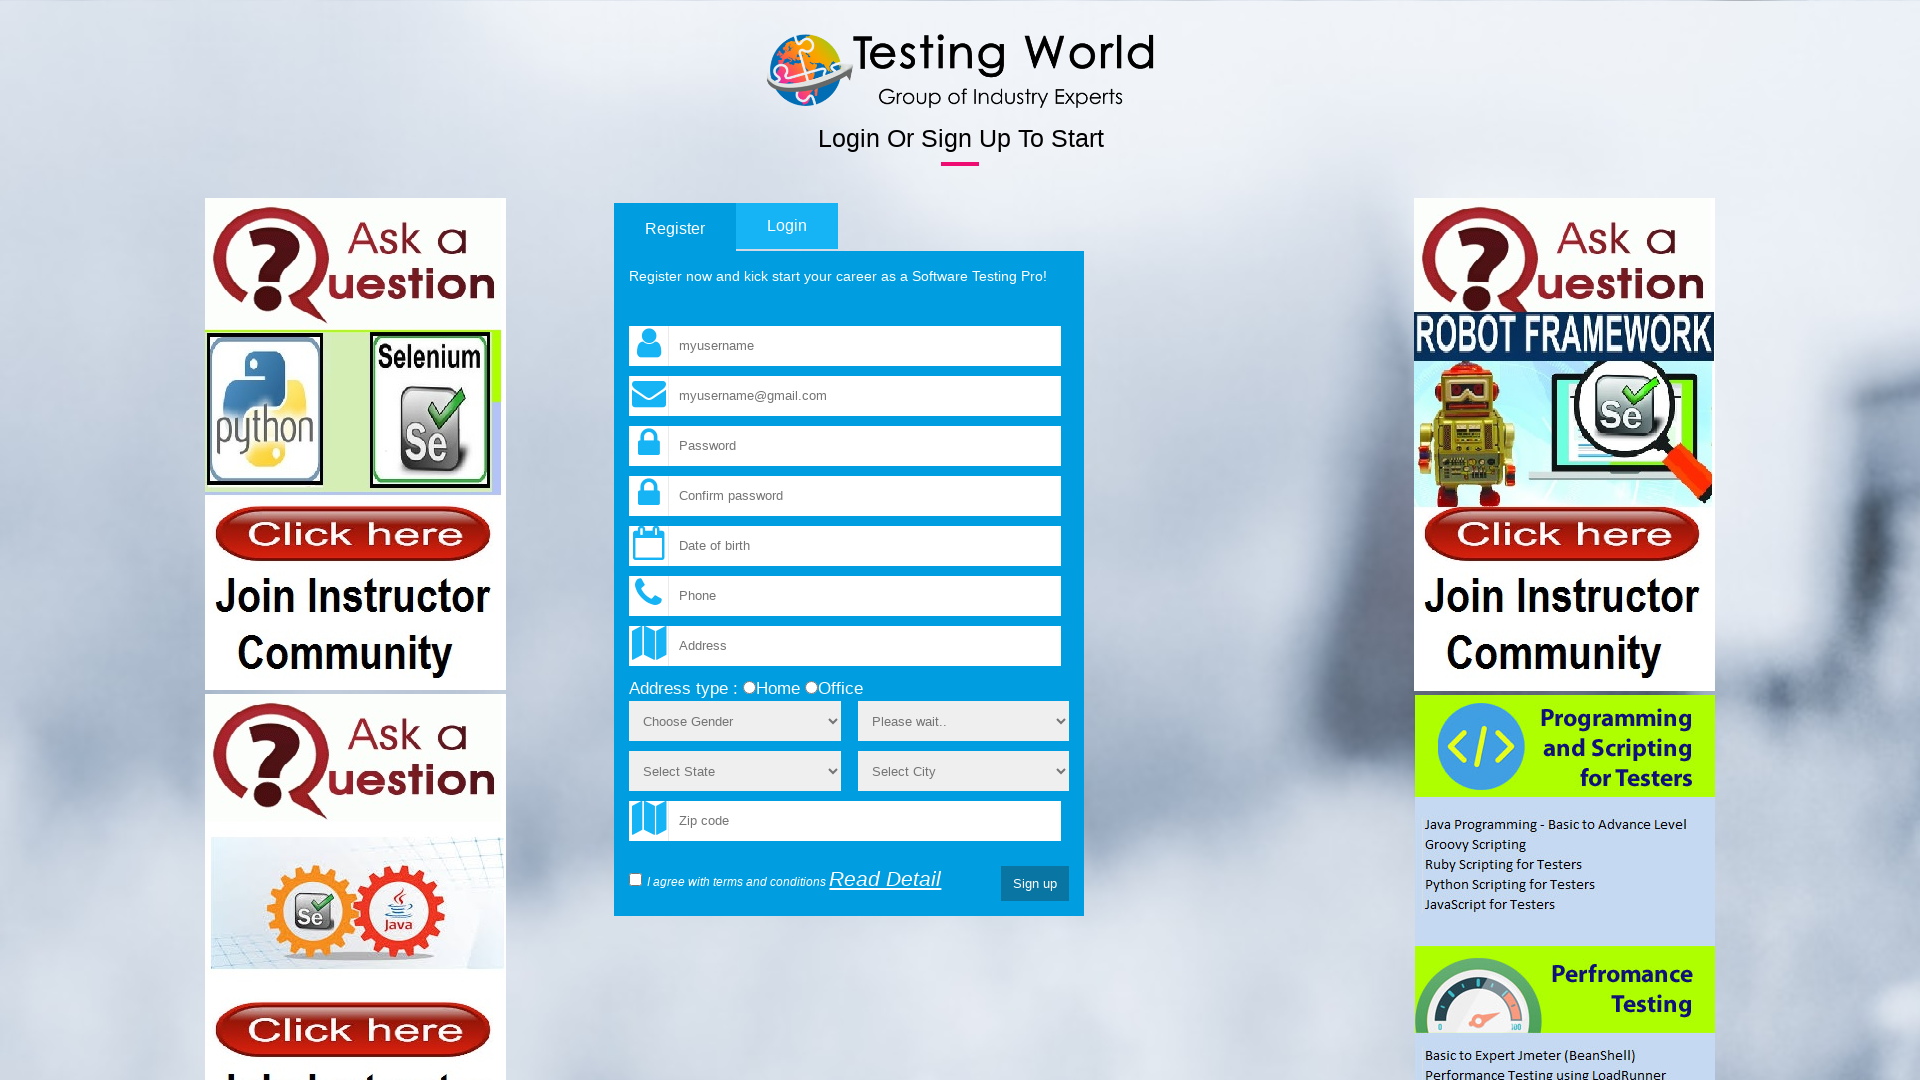

Waited for page to load - displayPopup element appeared
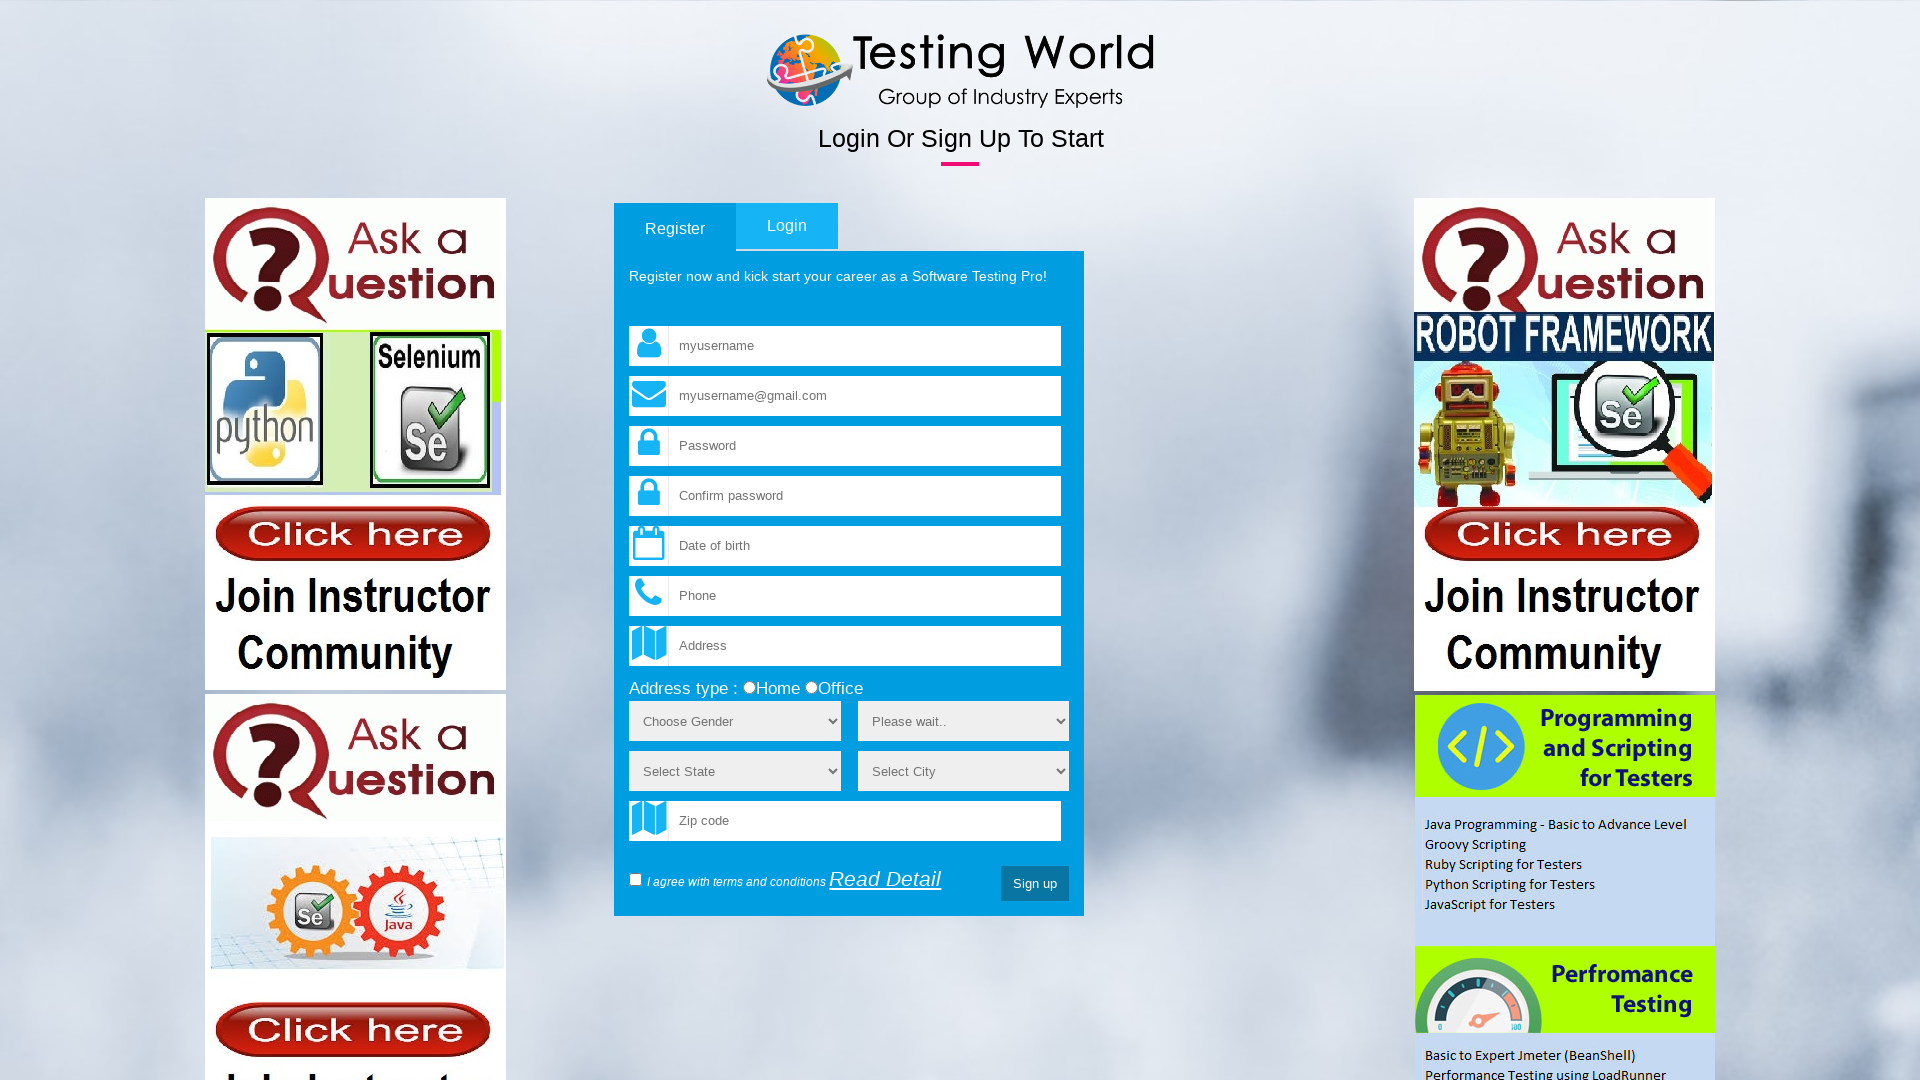

Selected 'Male' from sex dropdown menu on select[name='sex']
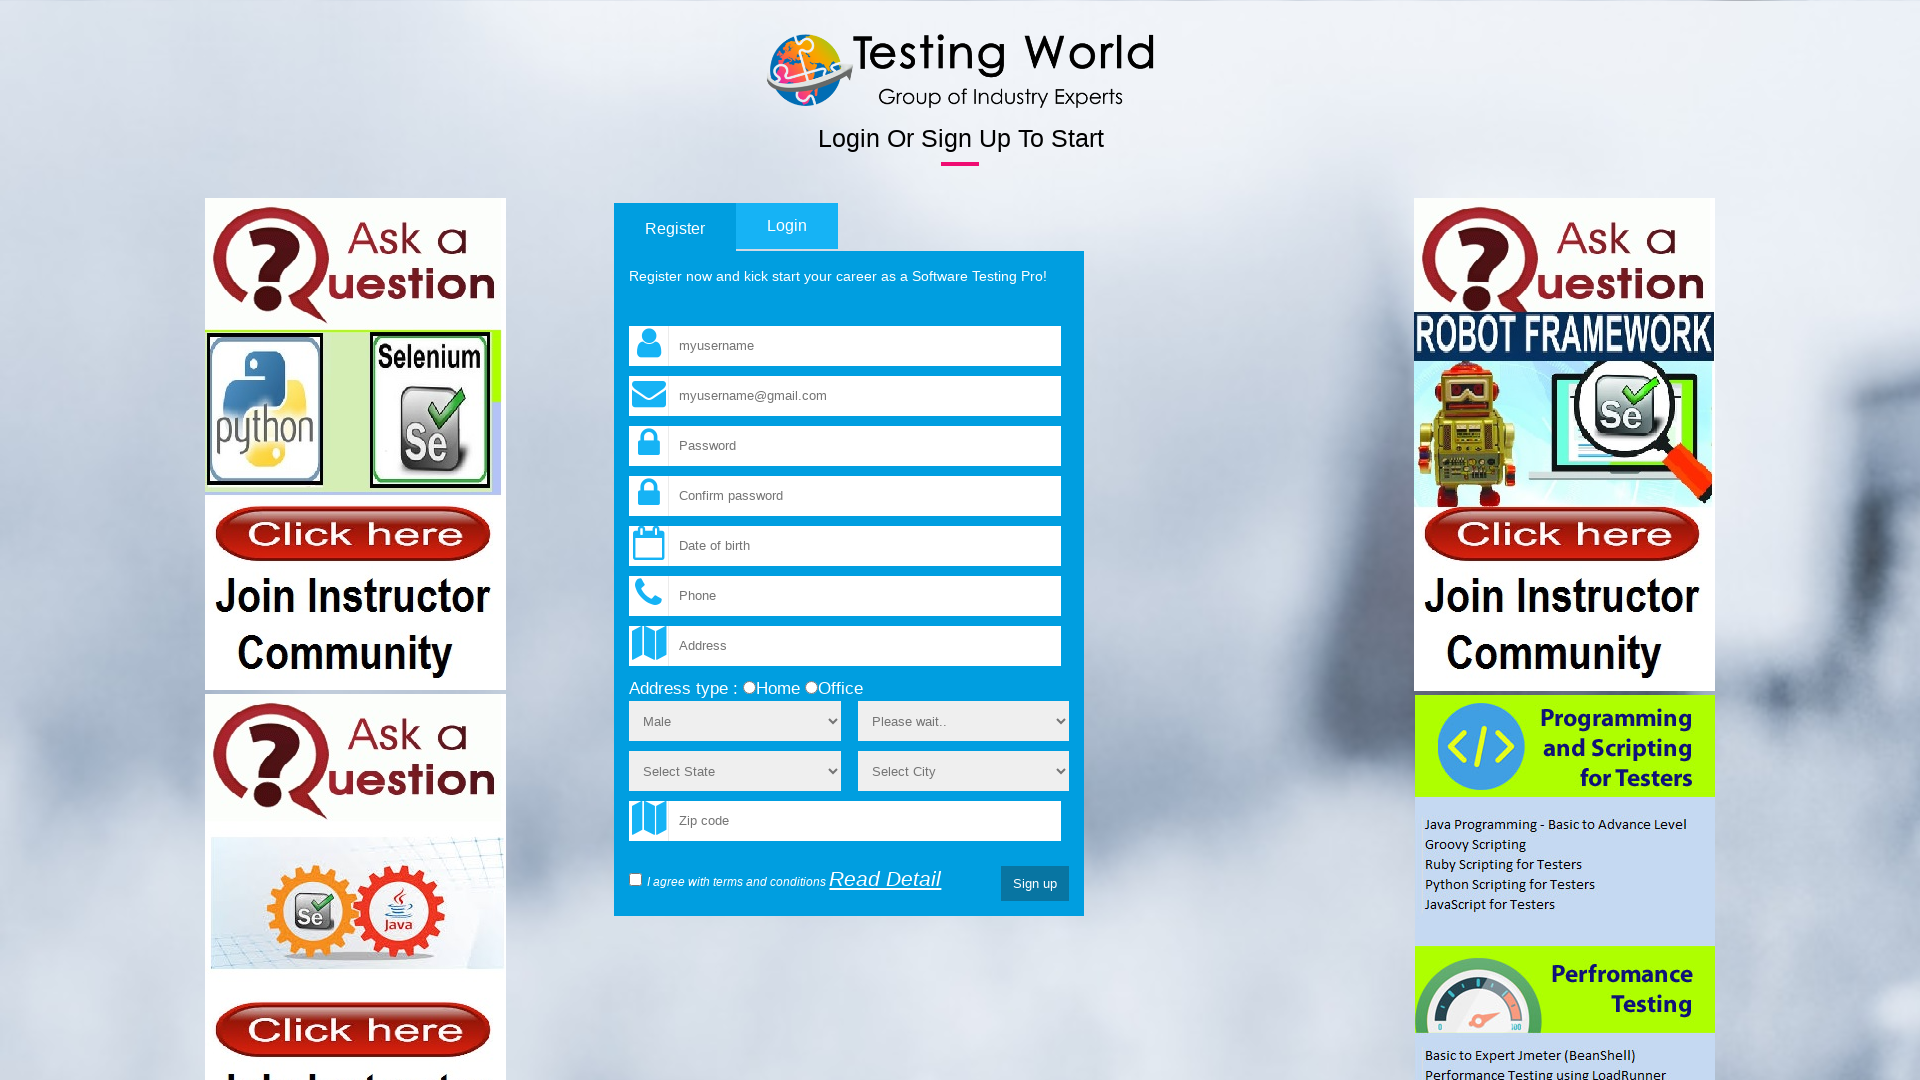

Verified submit button is present on the form
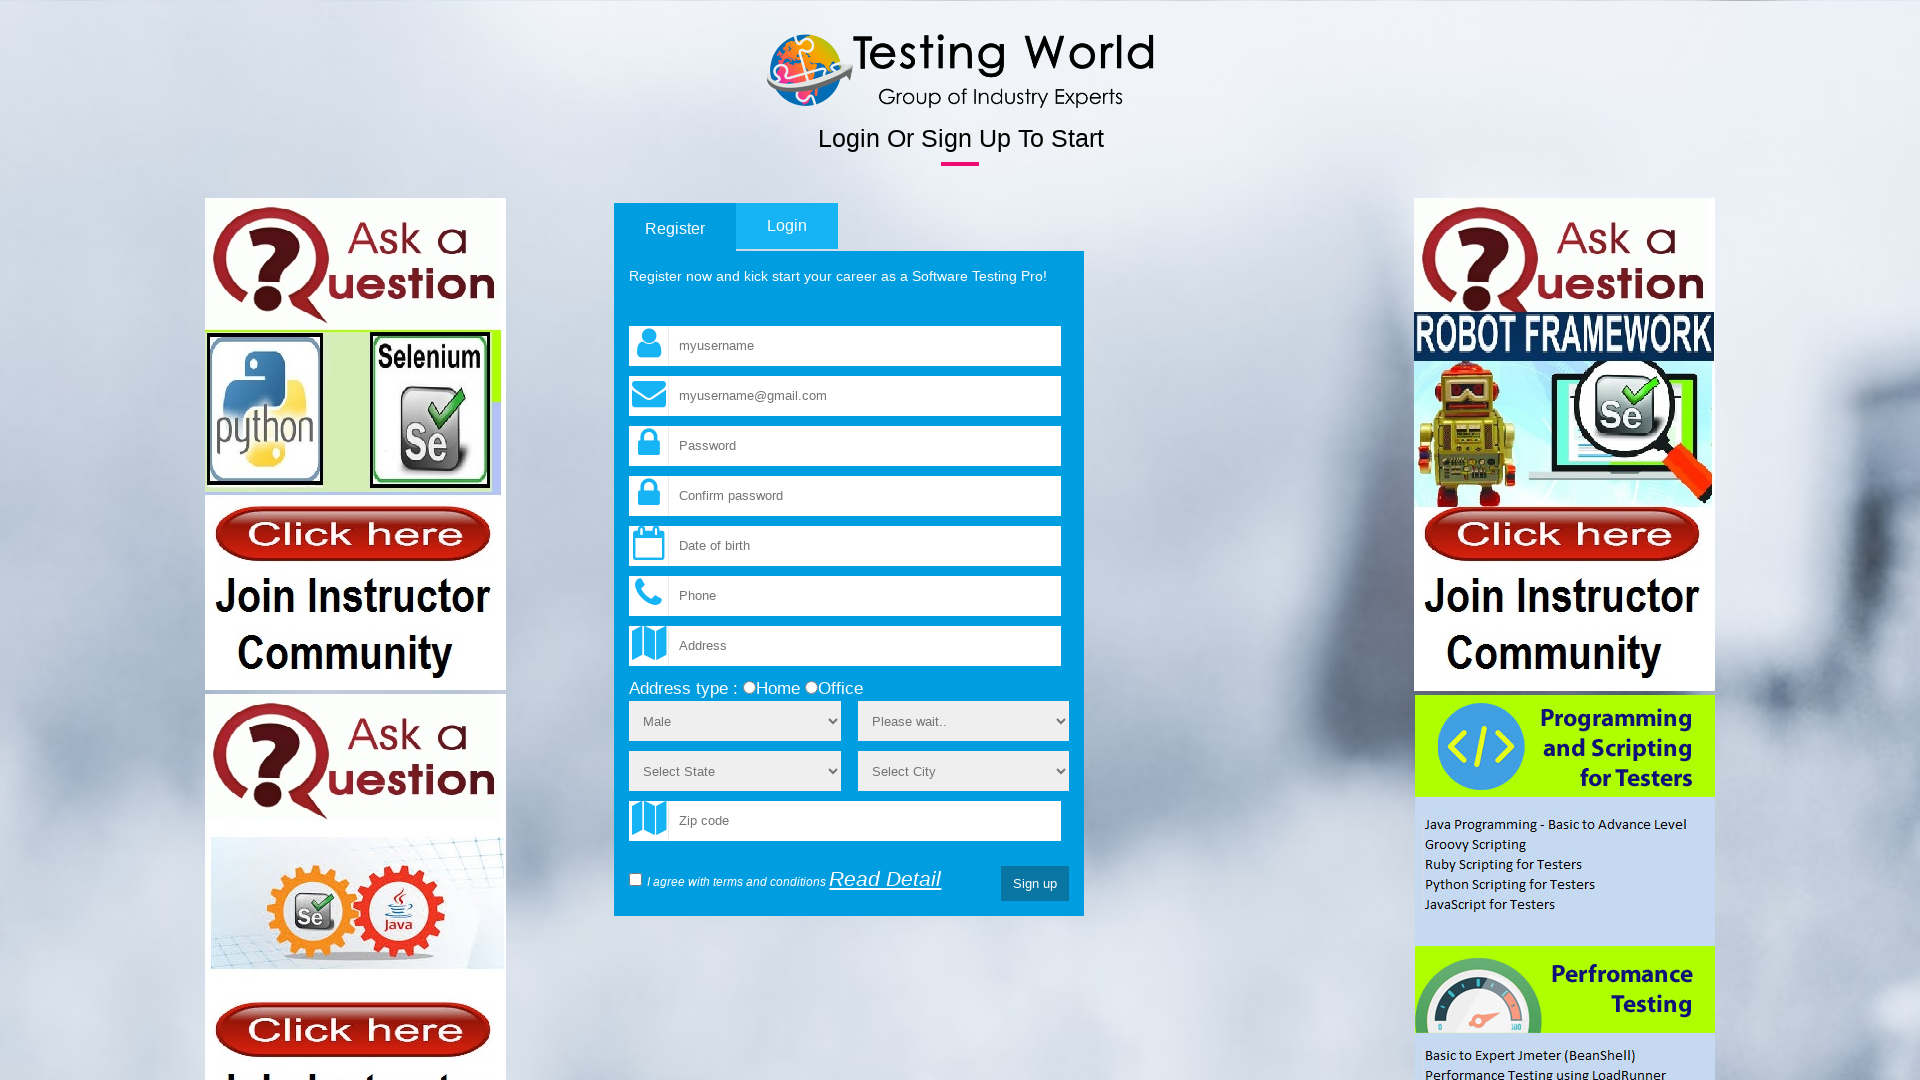

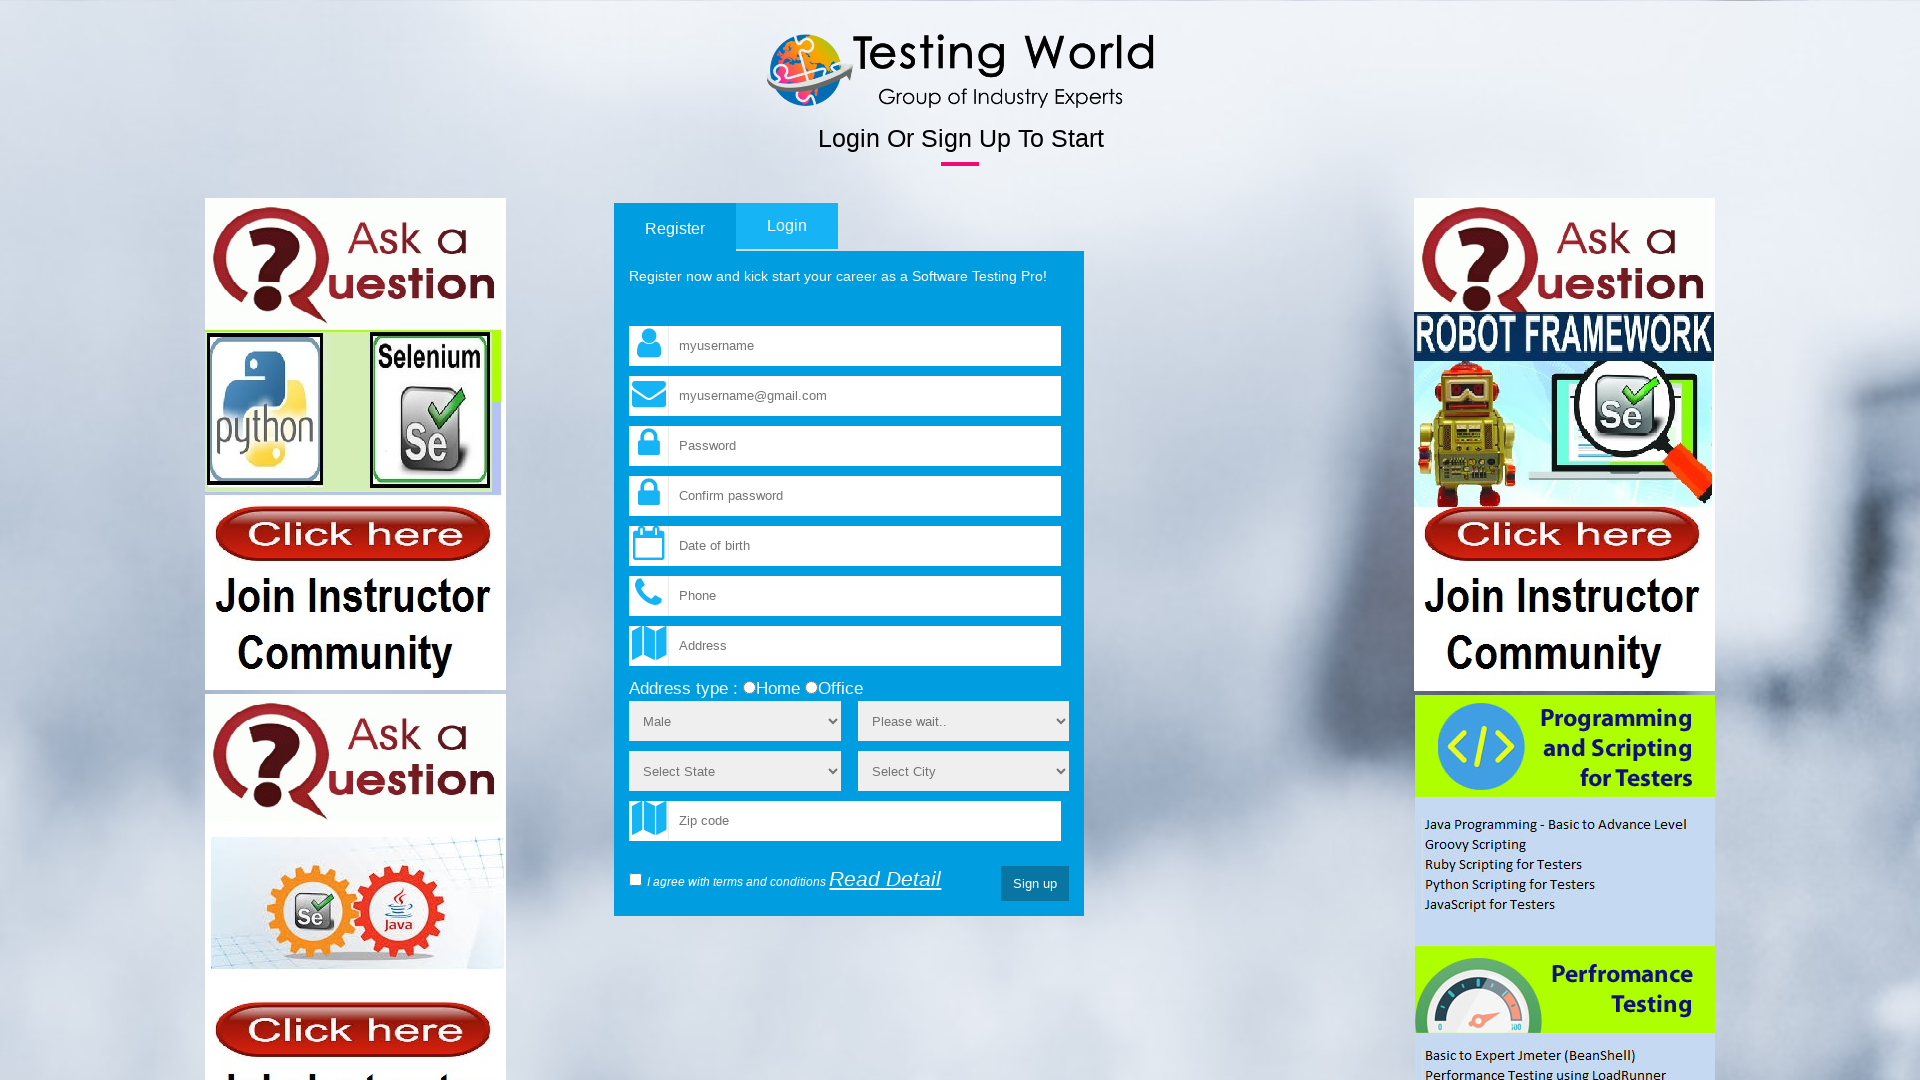